Tests file upload UI interaction by setting a file path in the upload input and clicking submit

Starting URL: http://the-internet.herokuapp.com/upload

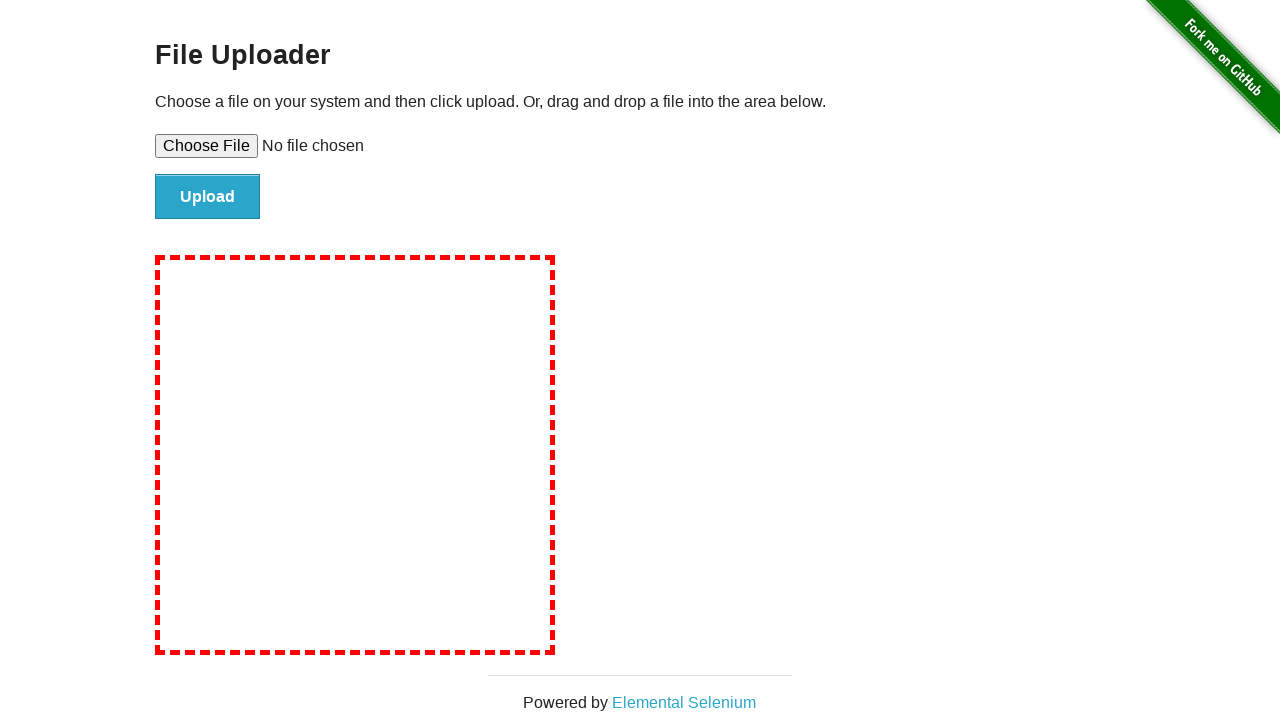

Set file input with empty file list
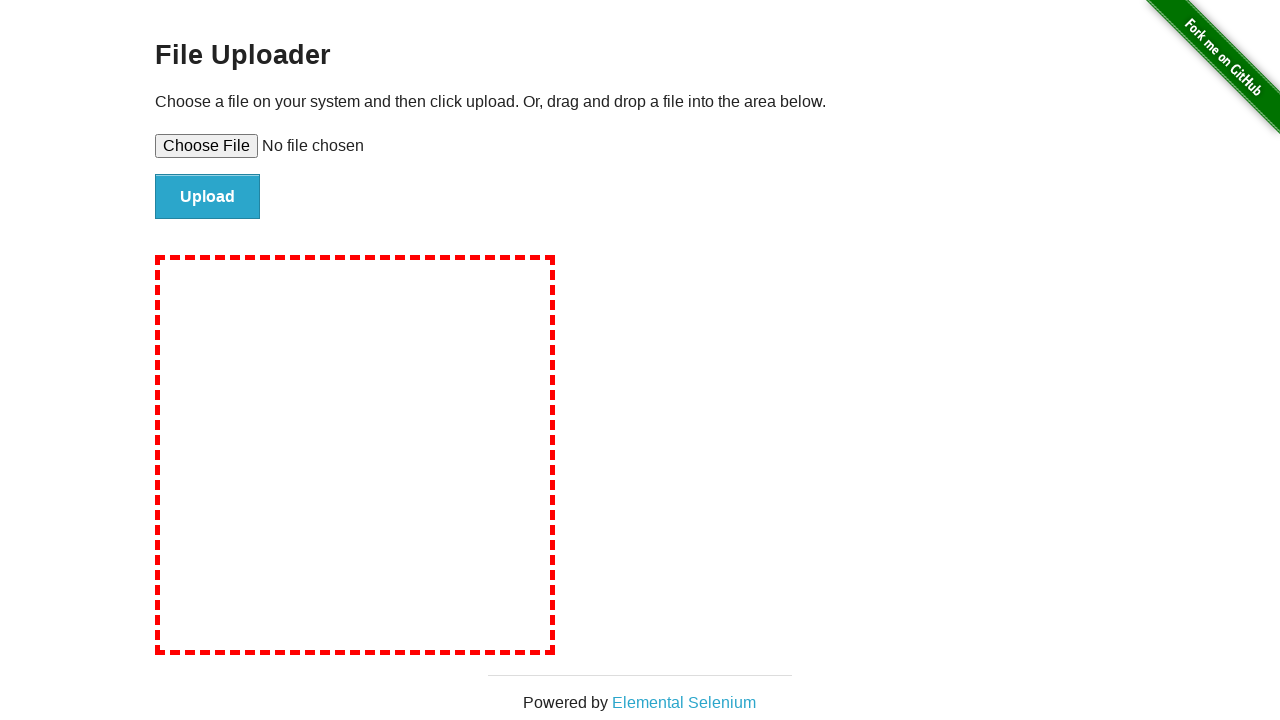

Clicked upload button to submit file at (208, 197) on input.button
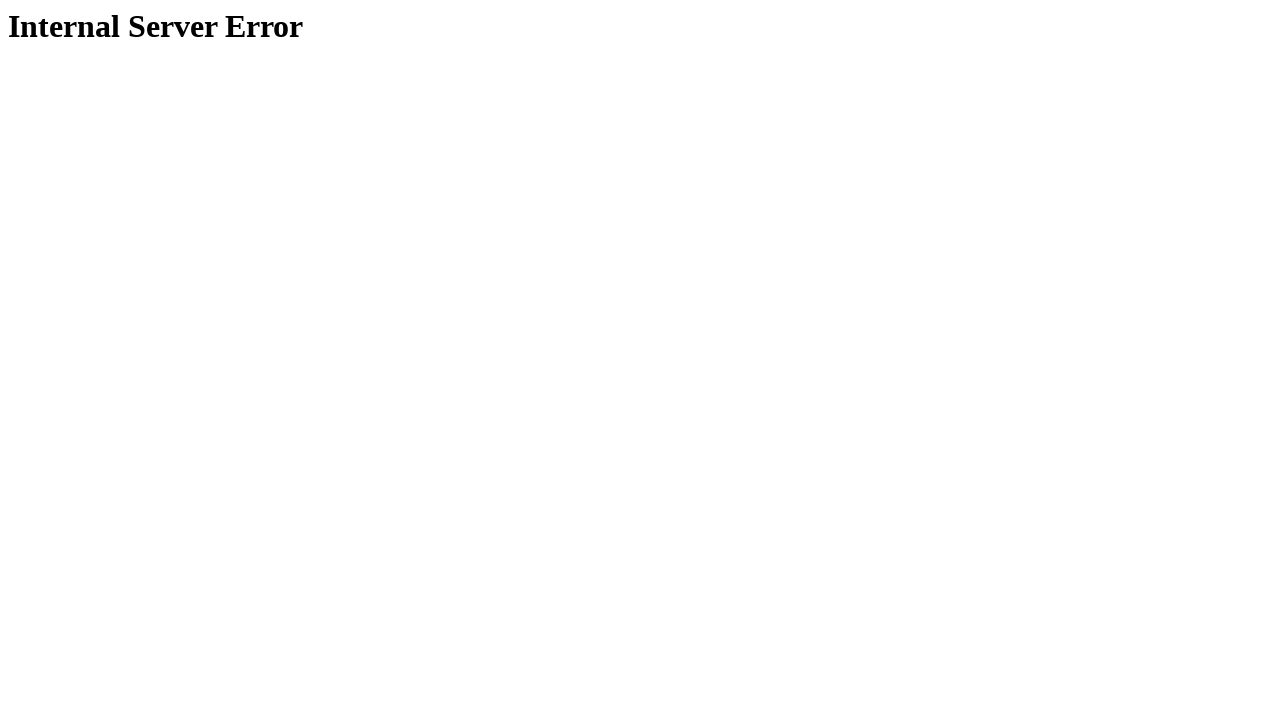

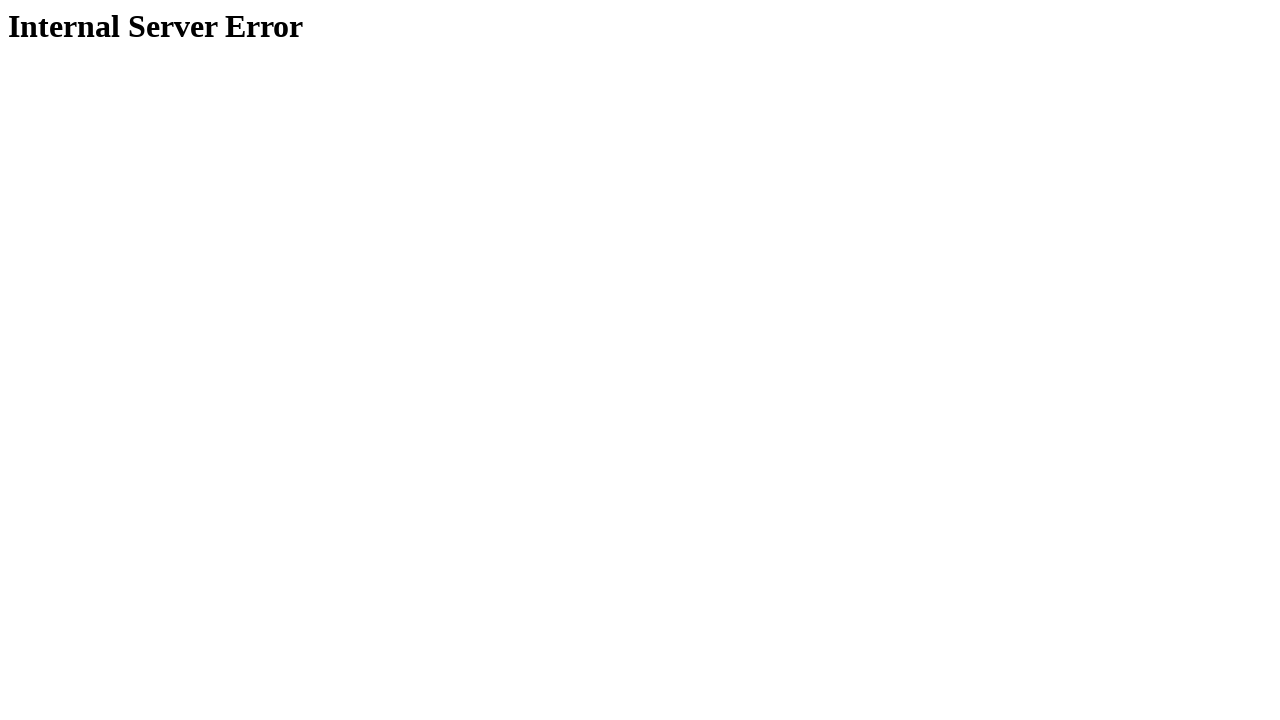